Tests a React date picker component by selecting a specific date (May 28, 2027) through navigation of year, month, and day views.

Starting URL: https://rahulshettyacademy.com/seleniumPractise/#/offers

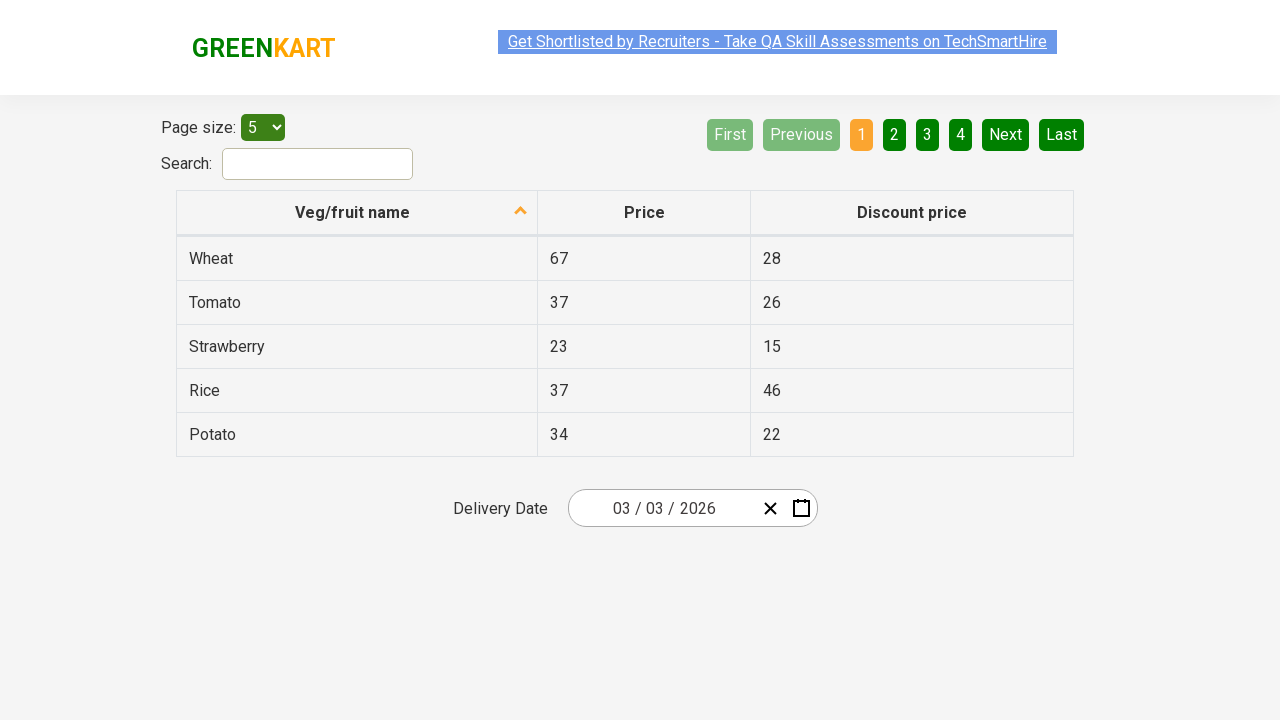

Clicked on the date picker to open it at (692, 508) on div.react-date-picker
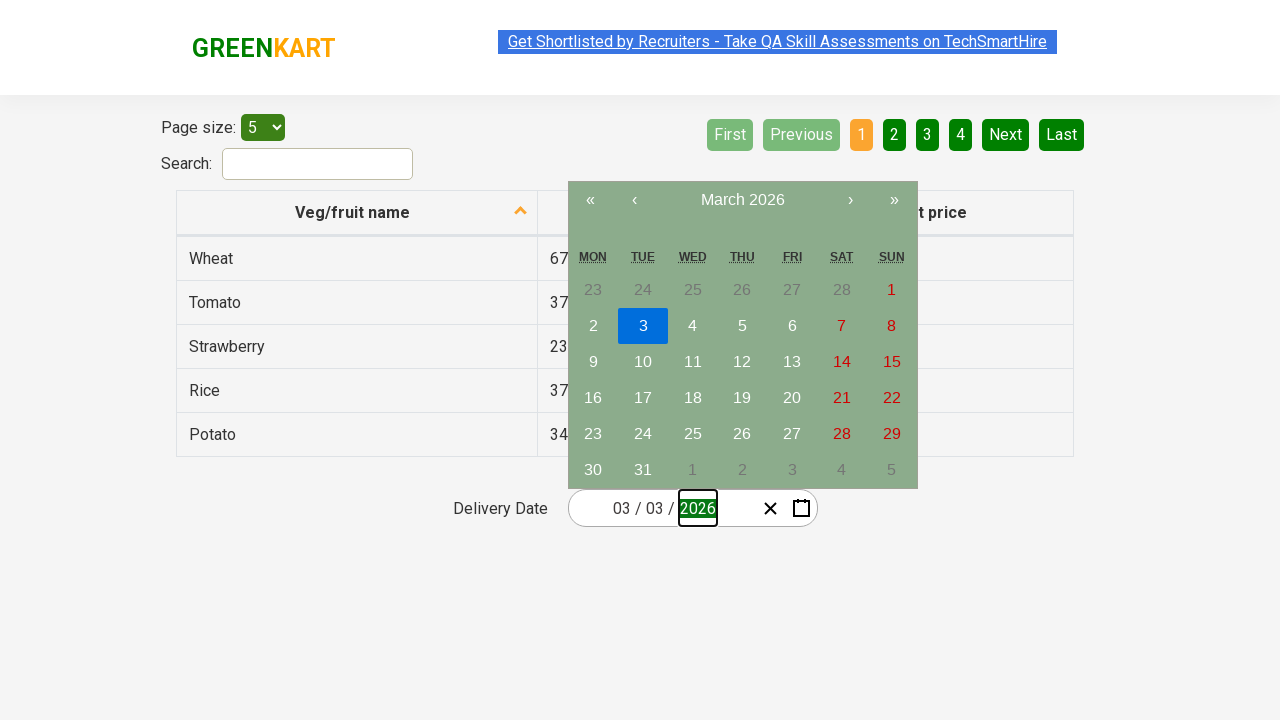

Clicked navigation label first time to navigate to decade view at (742, 200) on button.react-calendar__navigation__label
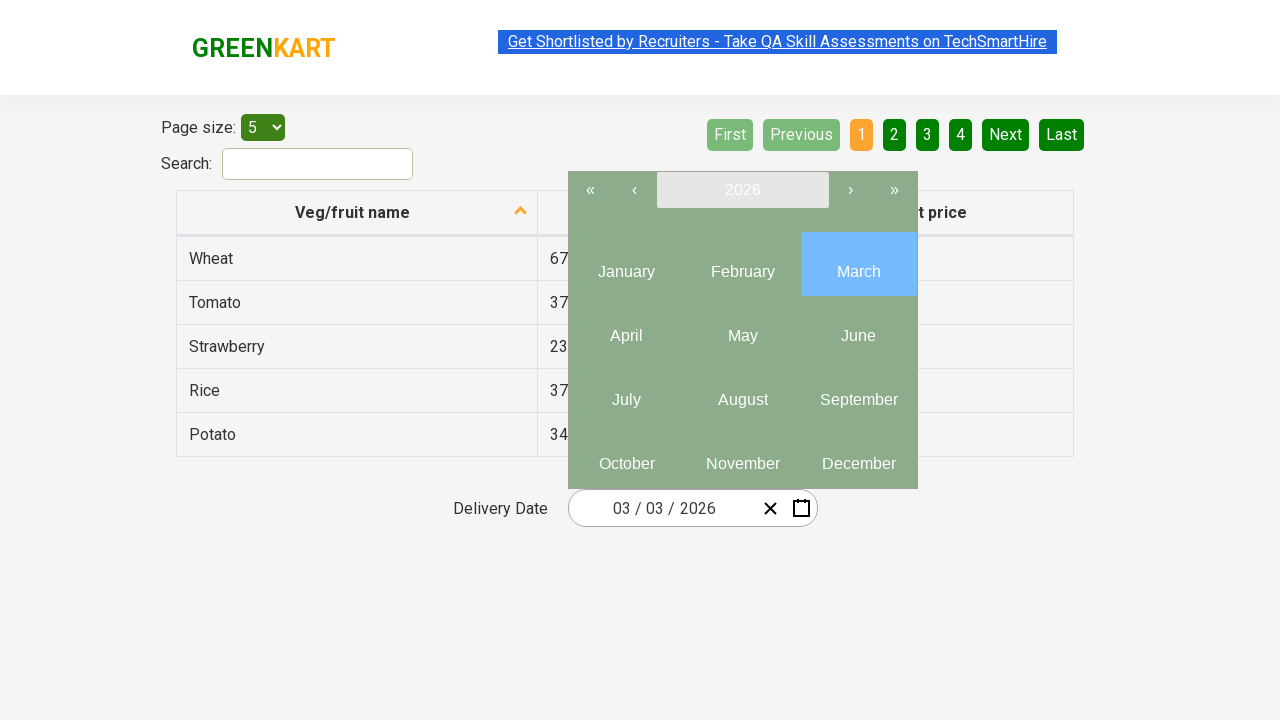

Clicked navigation label second time to navigate to year view at (742, 190) on button.react-calendar__navigation__label
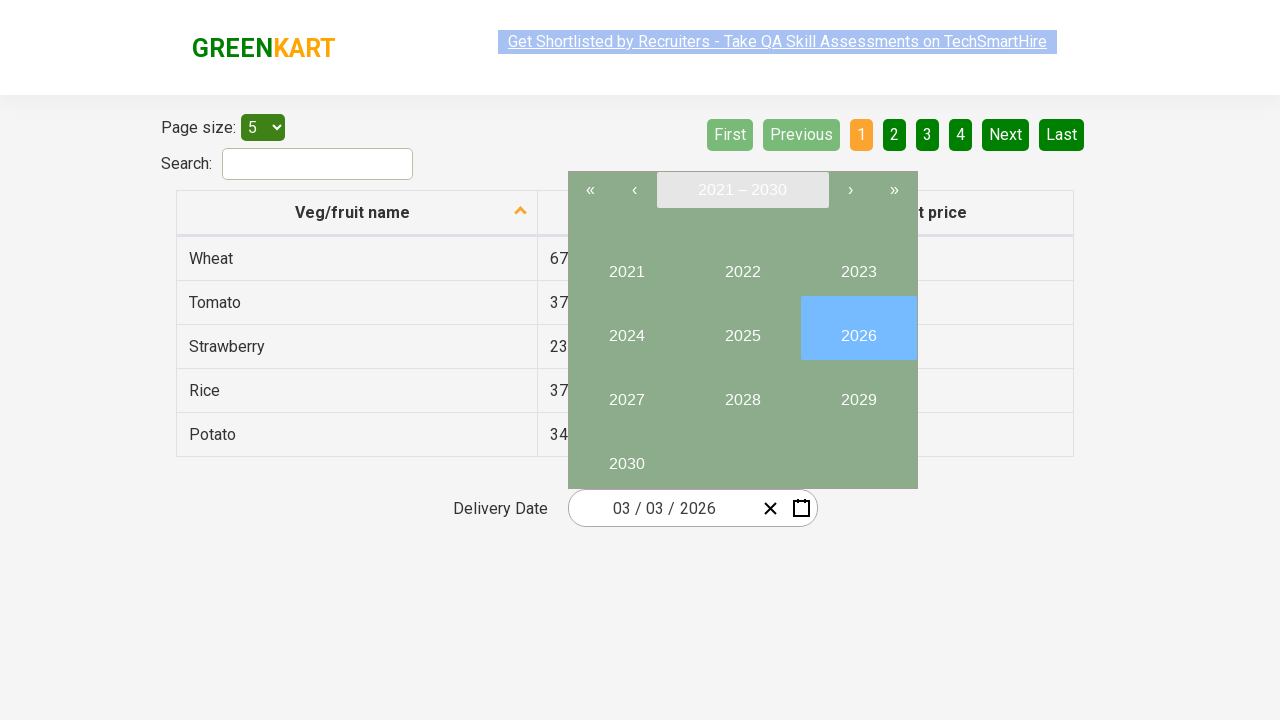

Selected year 2027 from decade view at (626, 392) on button.react-calendar__decade-view__years__year >> nth=6
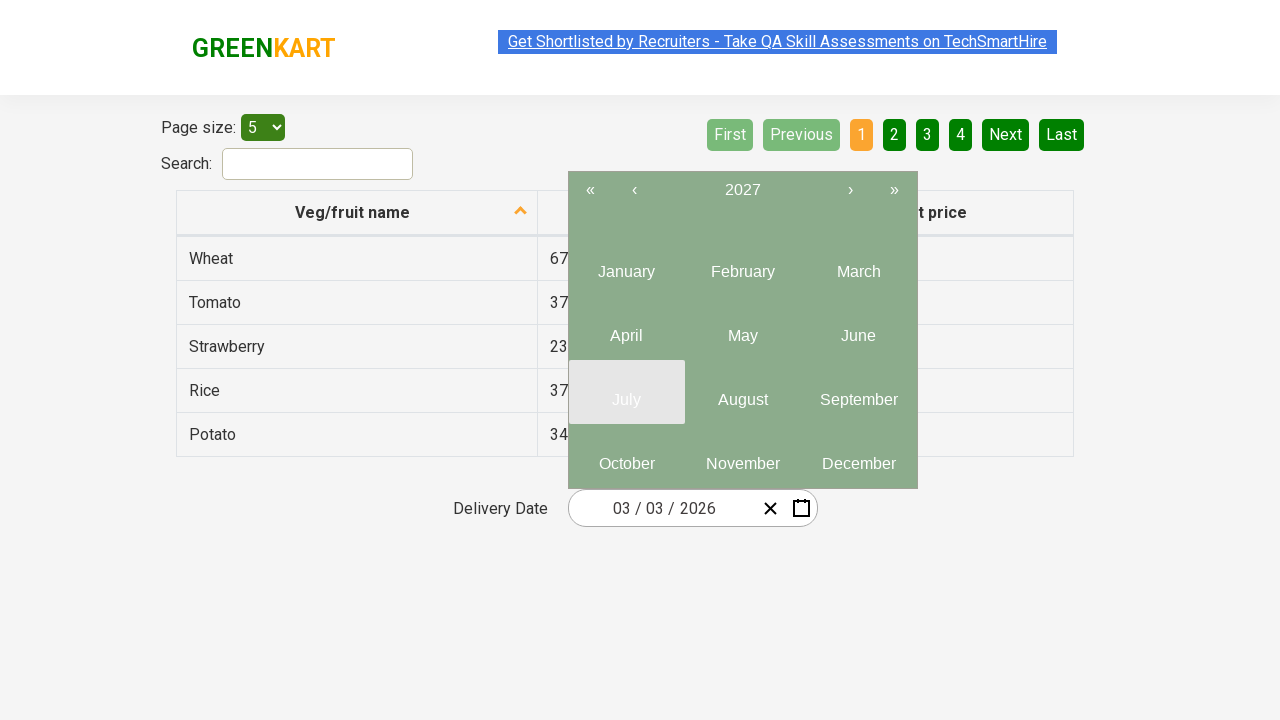

Selected month May (May) from year view at (742, 328) on button.react-calendar__year-view__months__month >> nth=4
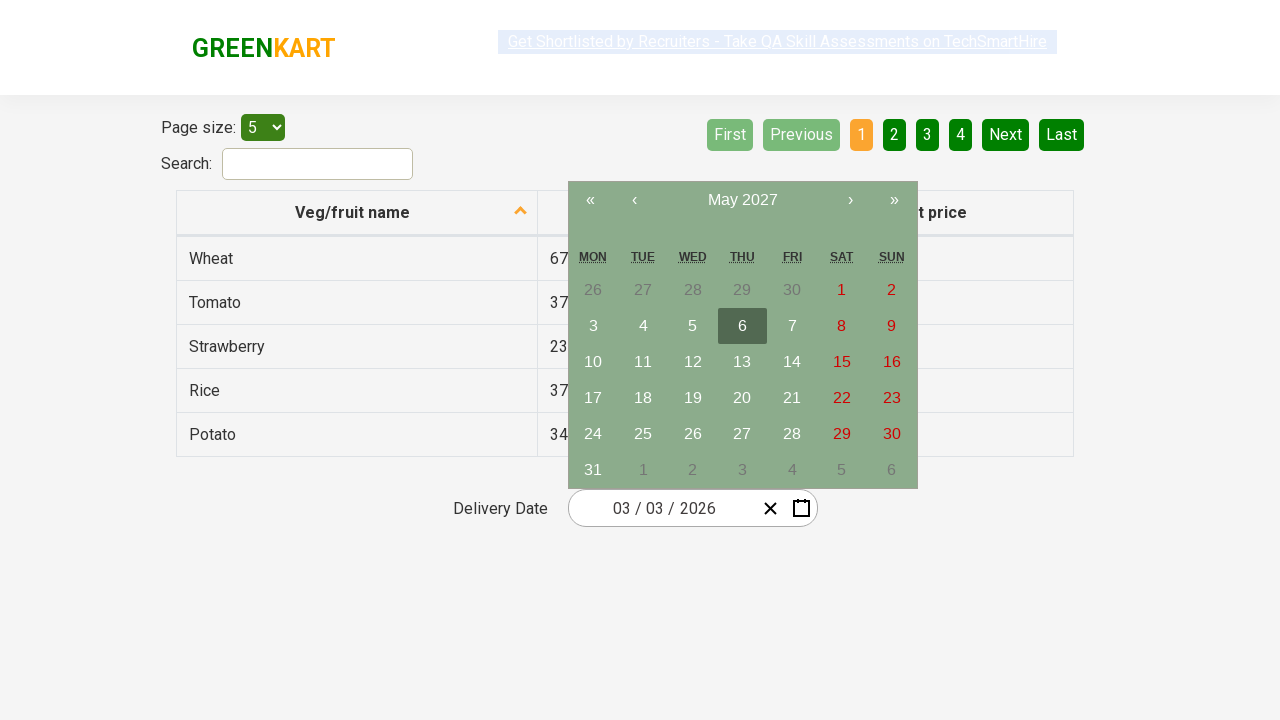

Selected date 28 from month view at (792, 434) on button[class*='react-calendar__month-view__days__day']:not([class*='neighboringM
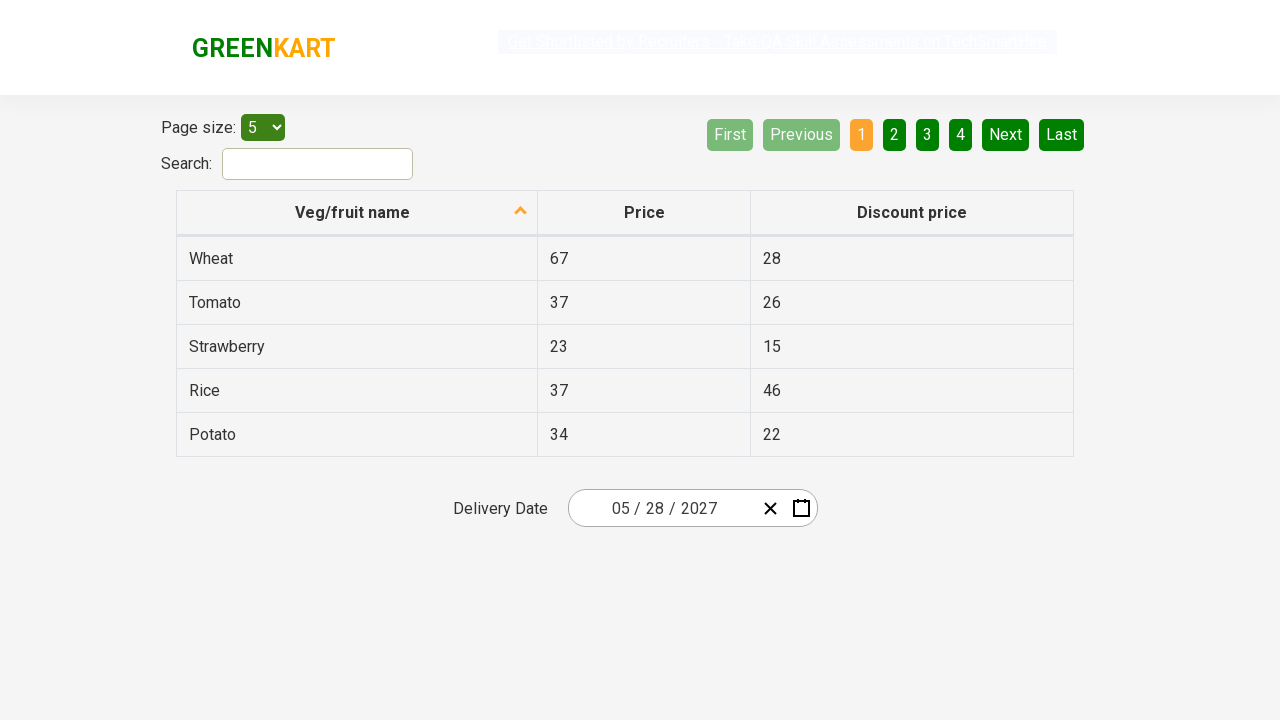

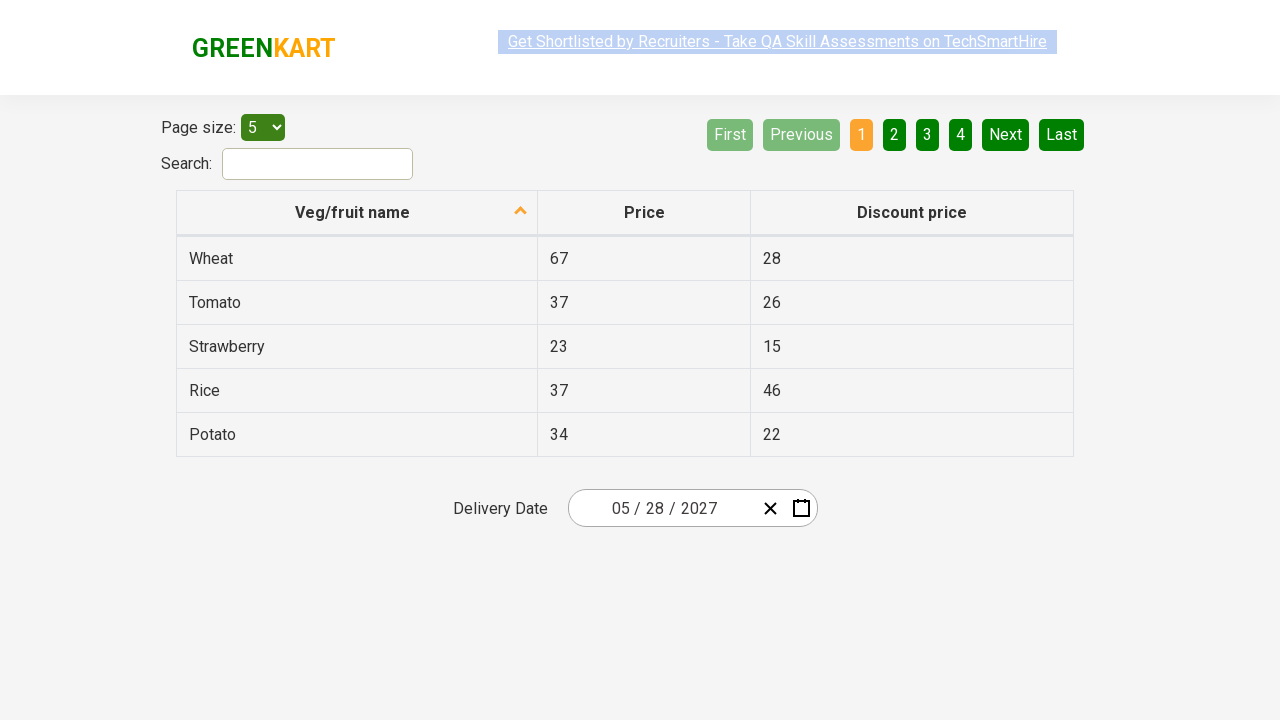